Tests opting out of A/B tests by adding an opt-out cookie on the homepage before navigating to the A/B test page.

Starting URL: http://the-internet.herokuapp.com

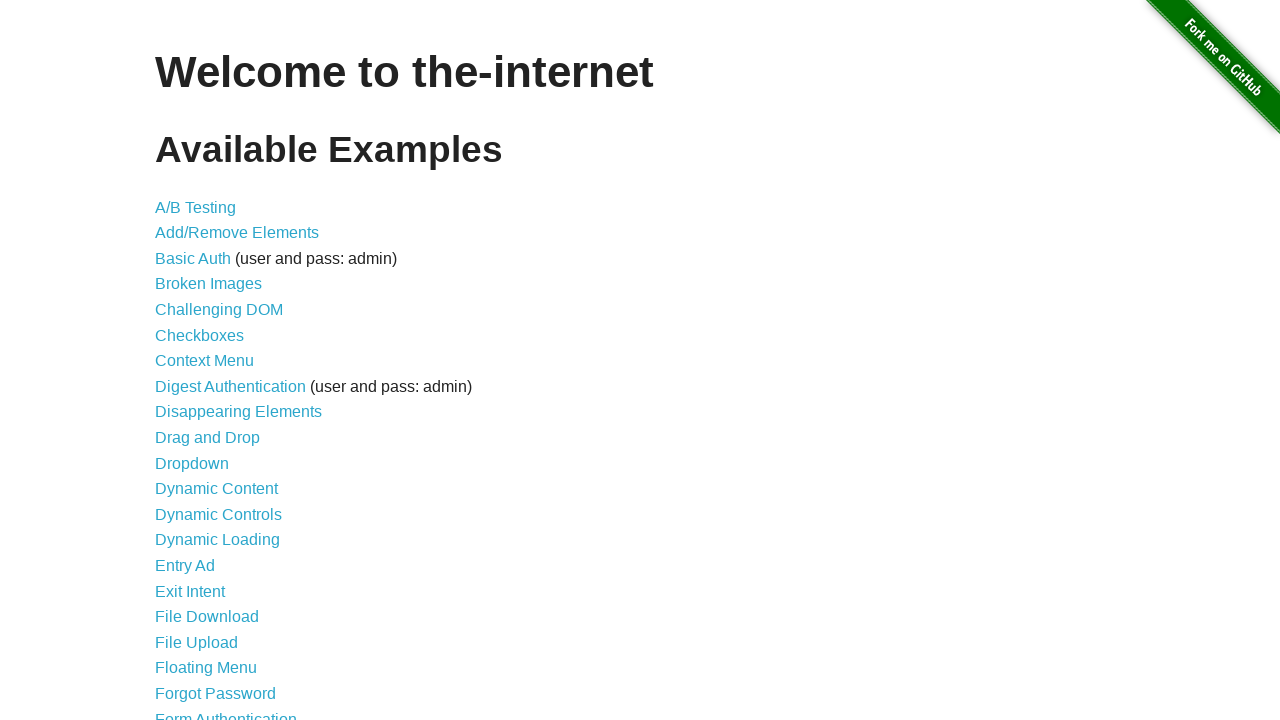

Added optimizelyOptOut cookie to opt out of A/B tests on homepage
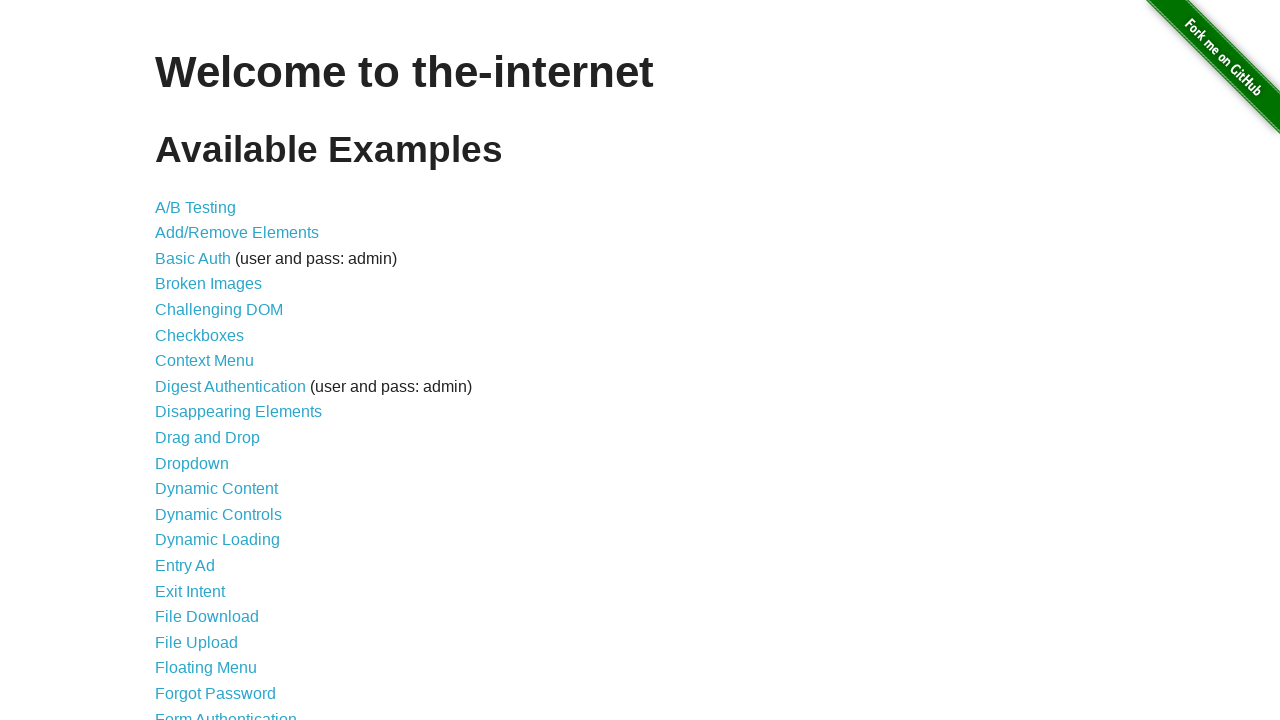

Navigated to A/B test page
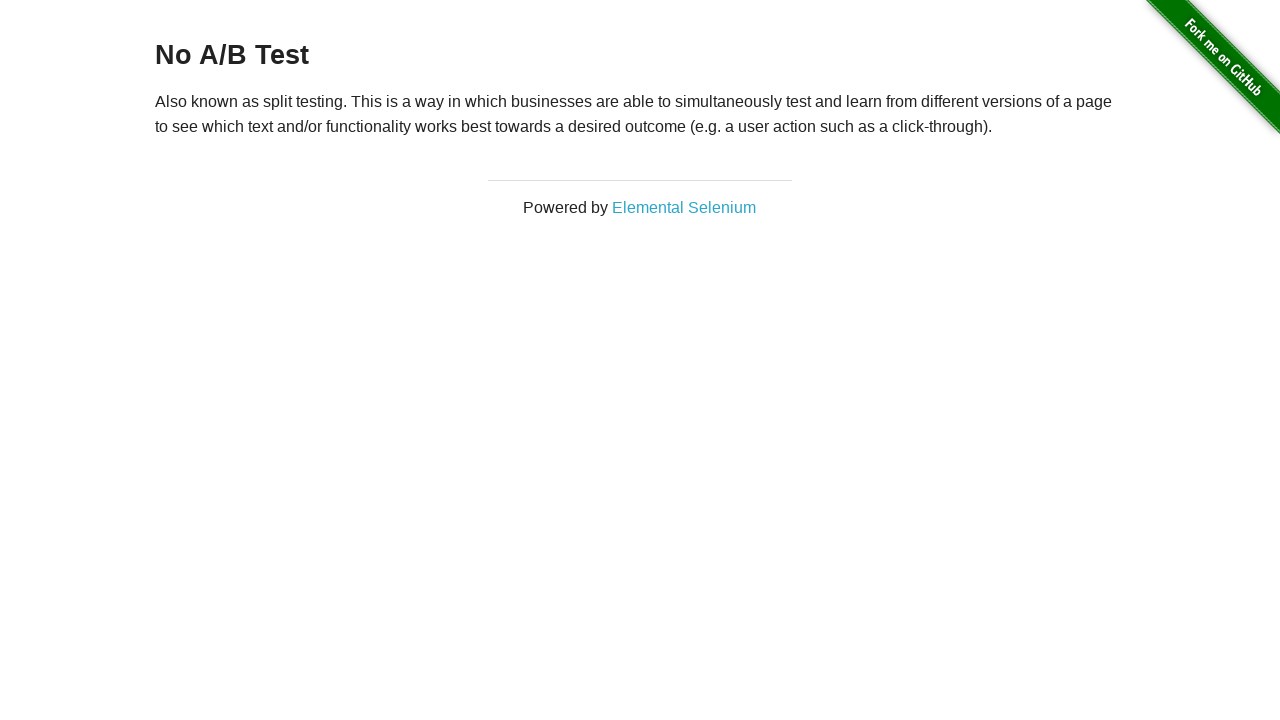

Retrieved heading text from A/B test page
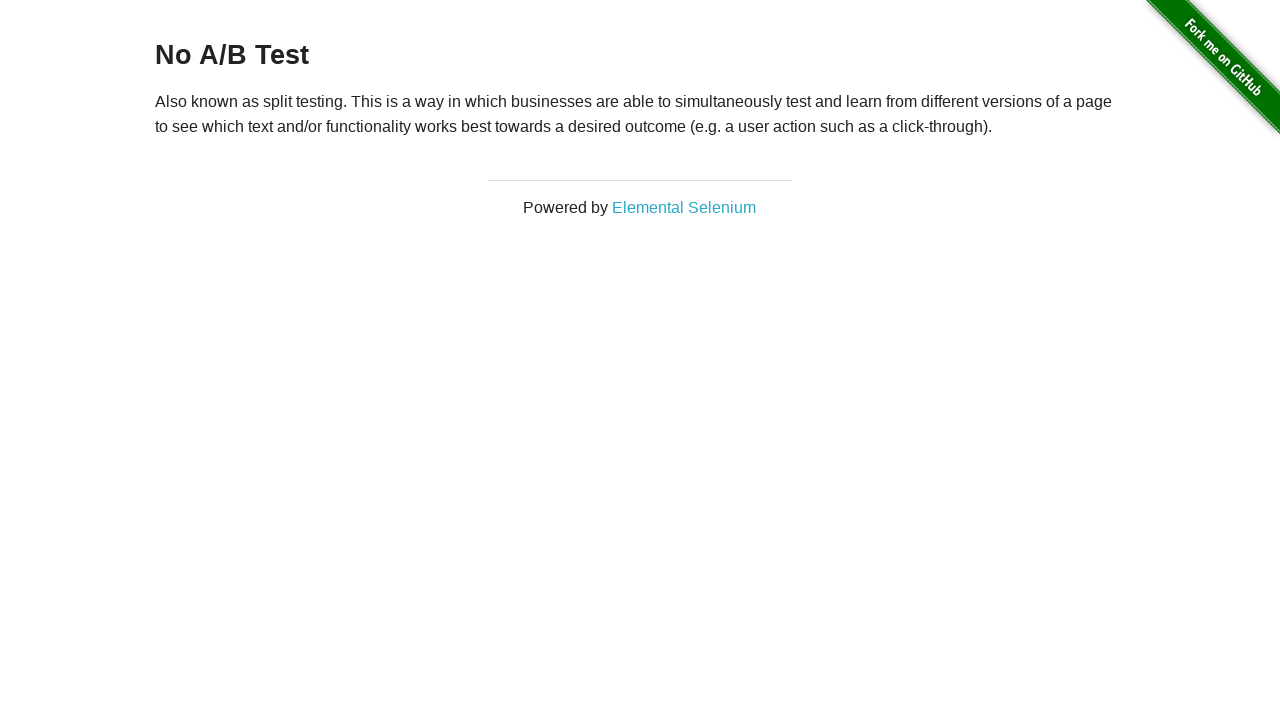

Verified heading text is 'No A/B Test' confirming opt-out cookie worked
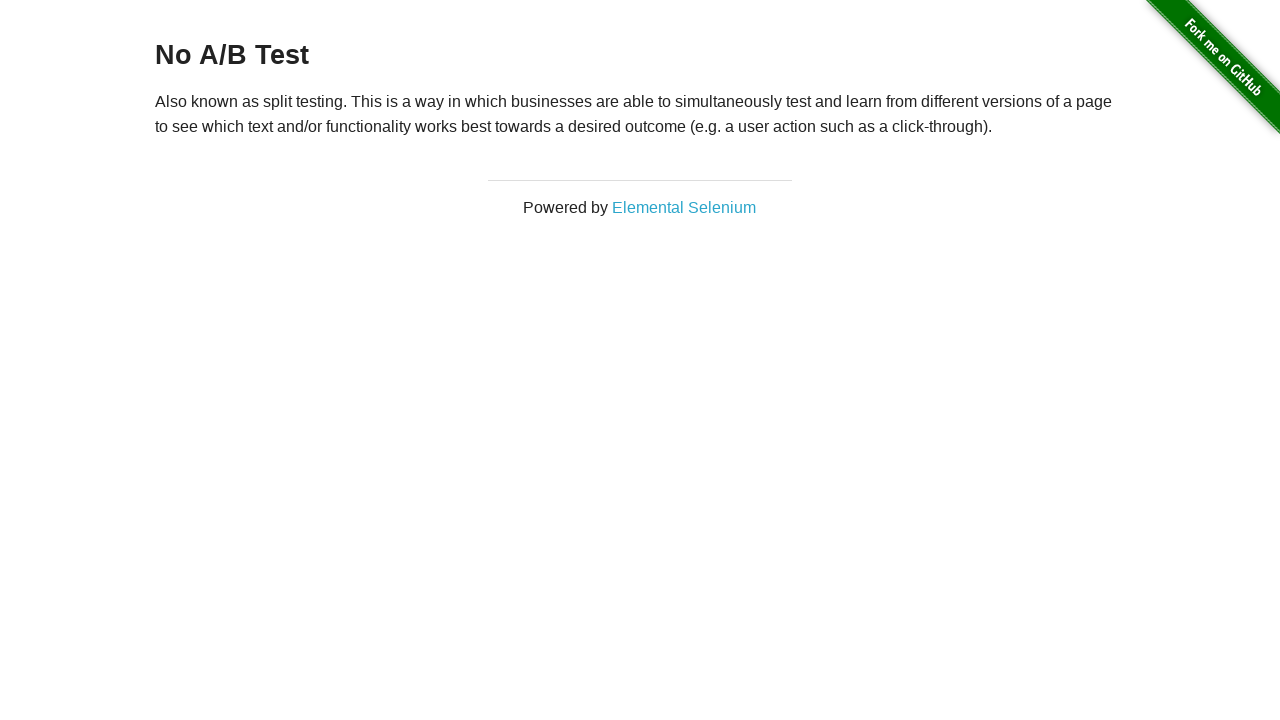

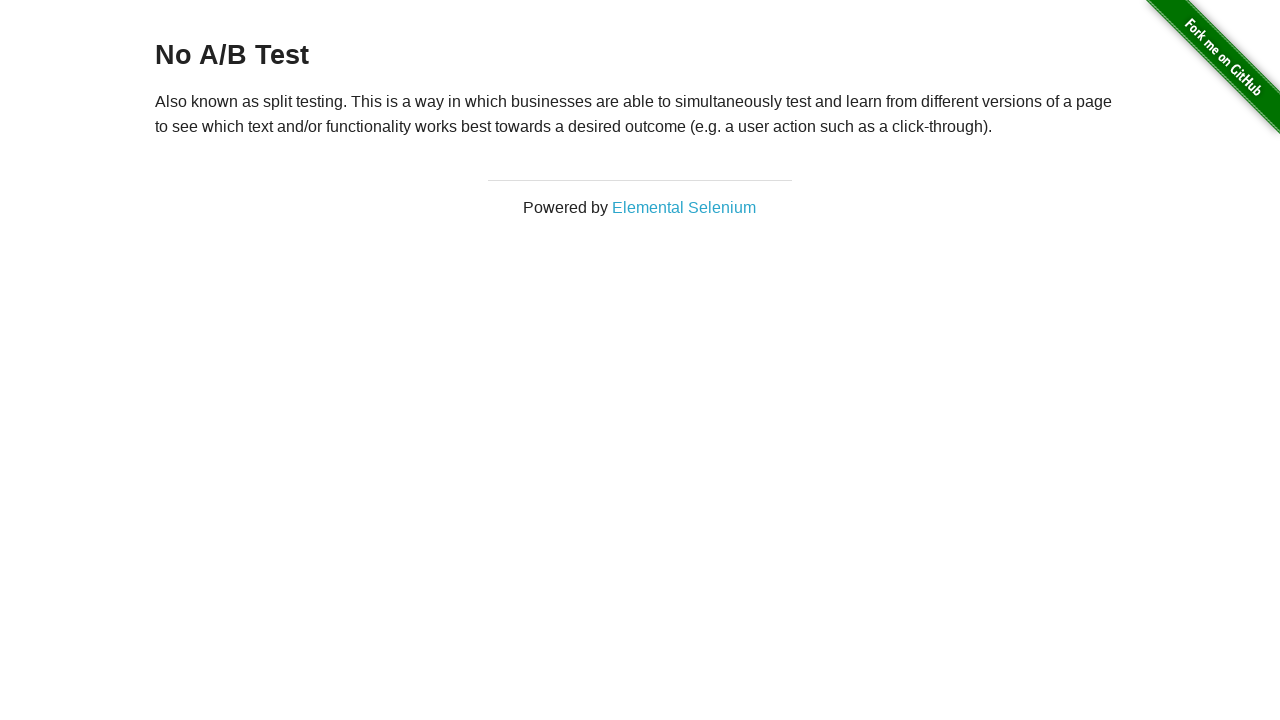